Tests DuckDuckGo calculator by entering a sum expression (3 + 5) in the search box and verifying the result displays 8

Starting URL: https://duckduckgo.com

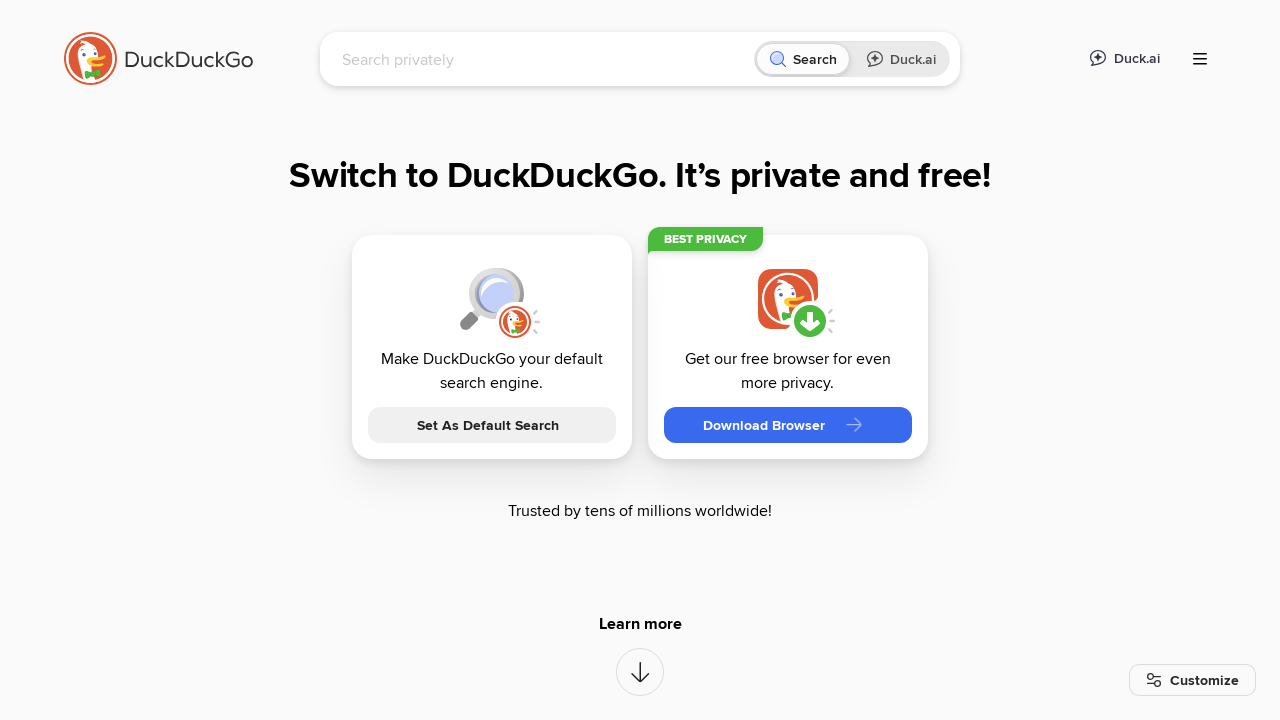

Filled search box with calculation expression '3 + 5' on #searchbox_input
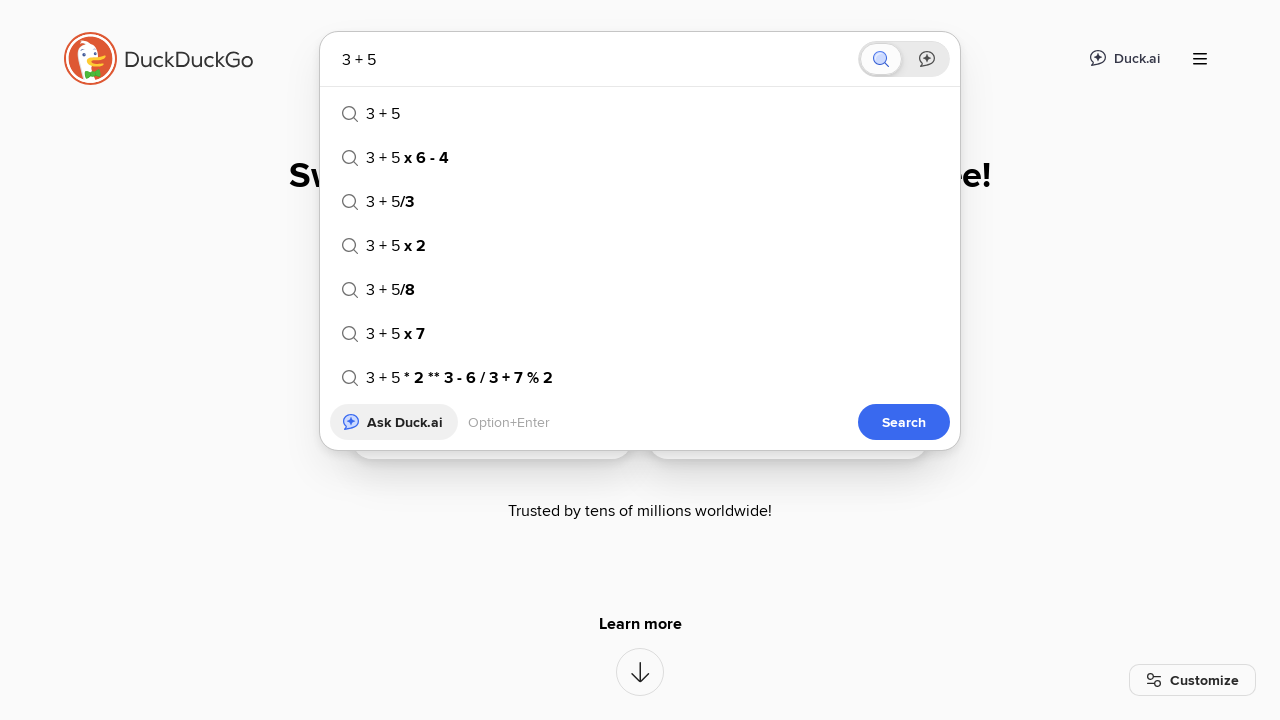

Pressed Enter to submit the calculation on #searchbox_input
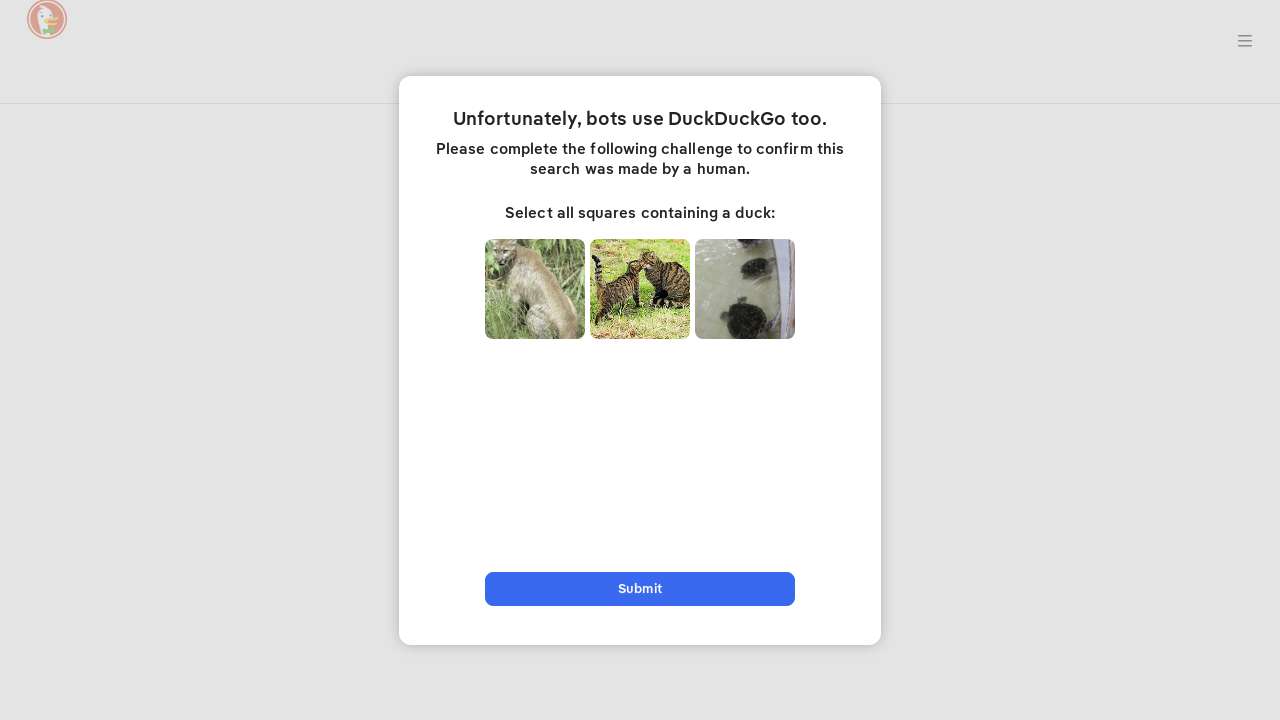

Calculator display appeared
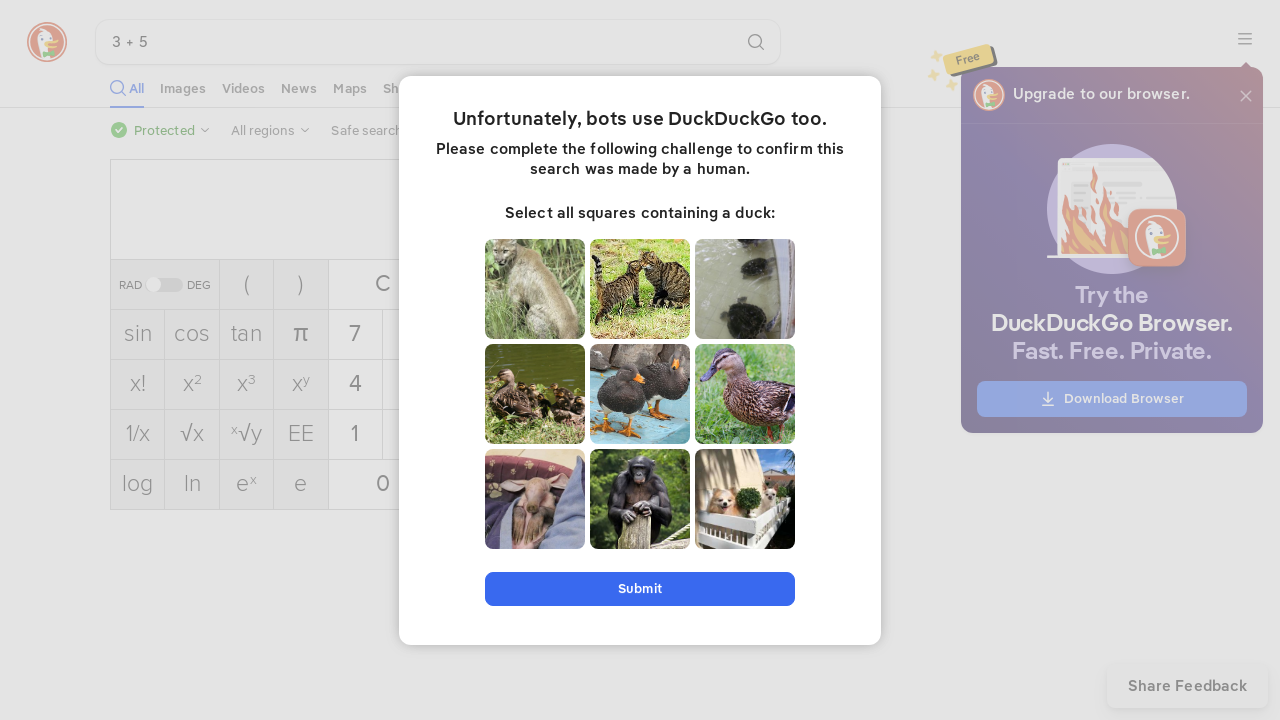

Retrieved calculator result from display
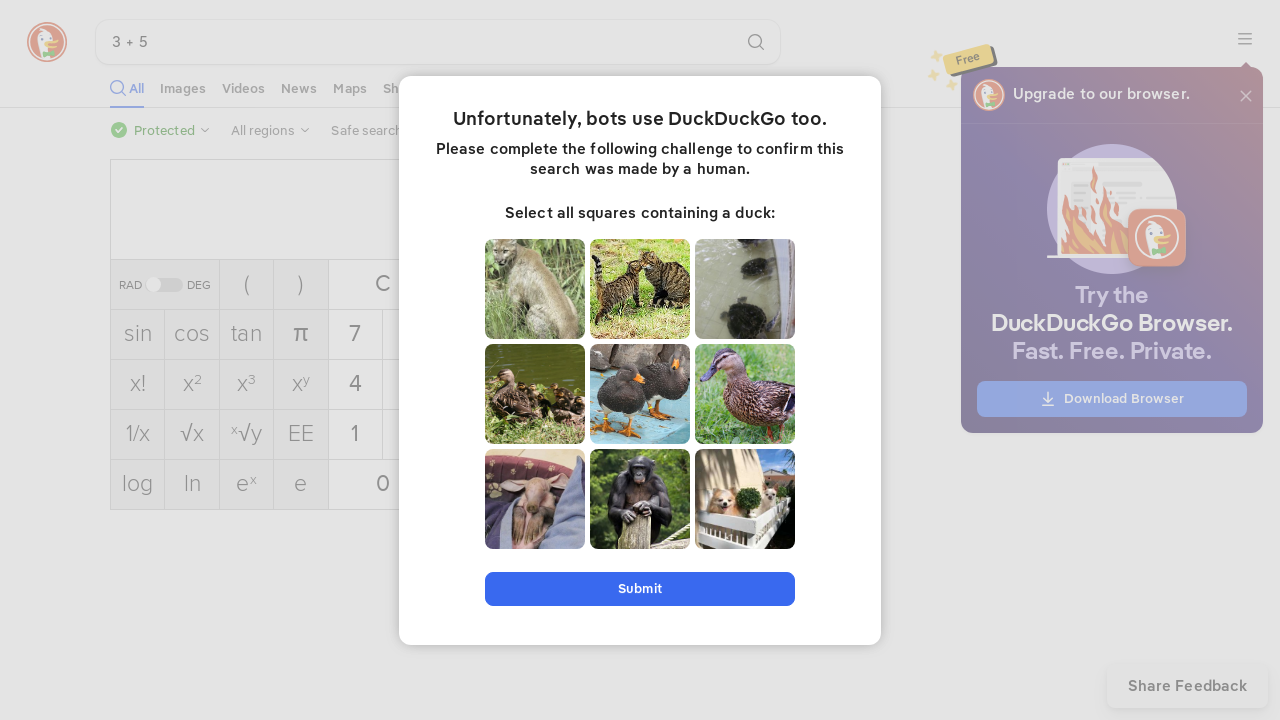

Verified that result equals 8
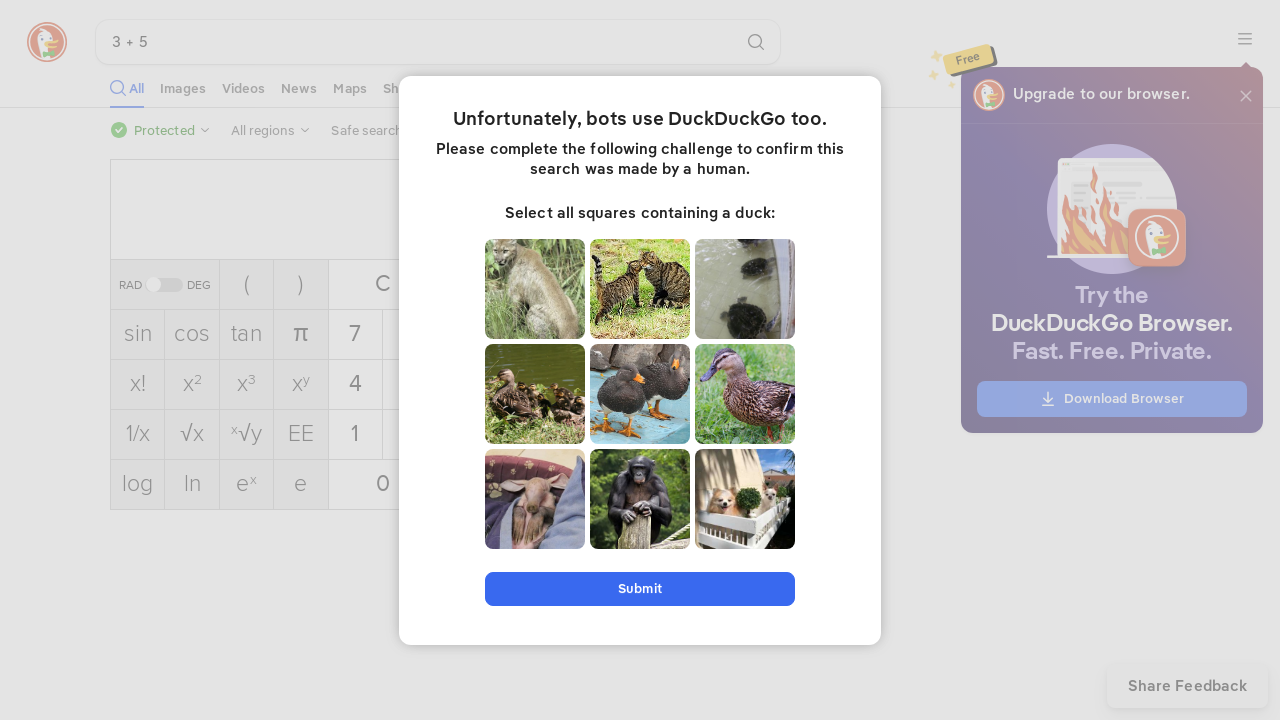

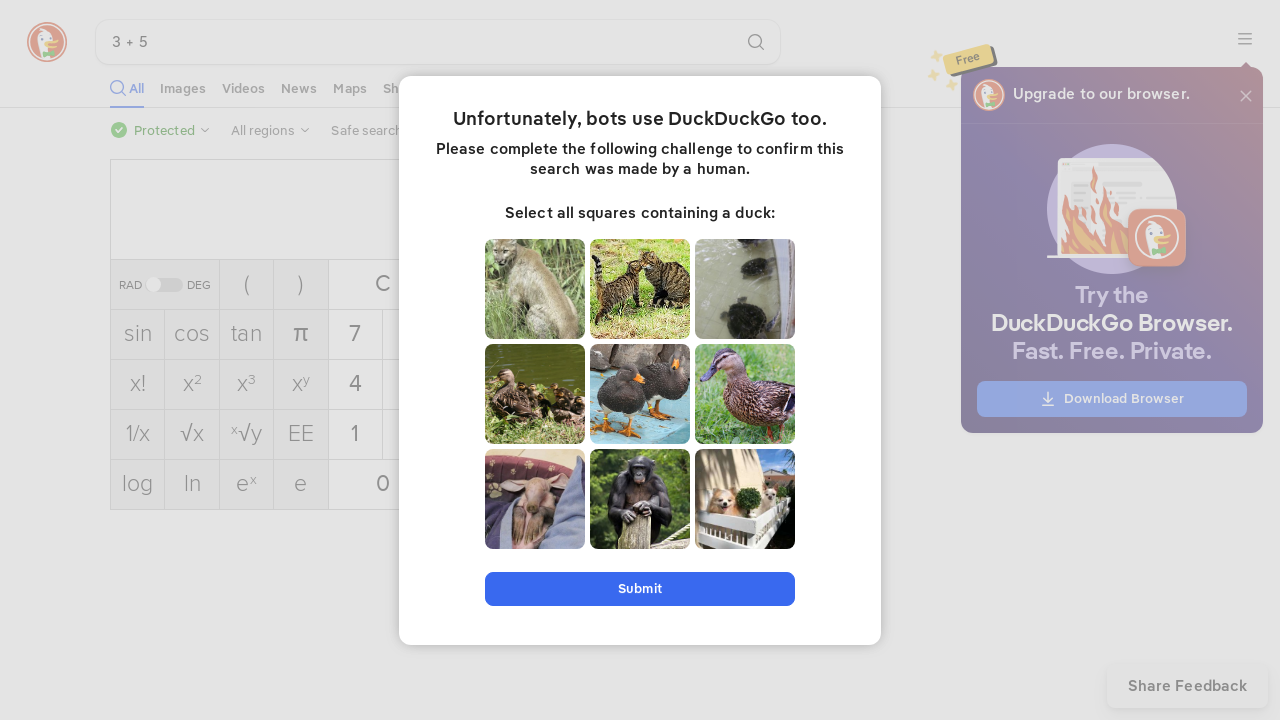